Tests a text box form by filling in fake full name, email, current address, and permanent address fields, then submitting the form.

Starting URL: https://demoqa.com/text-box

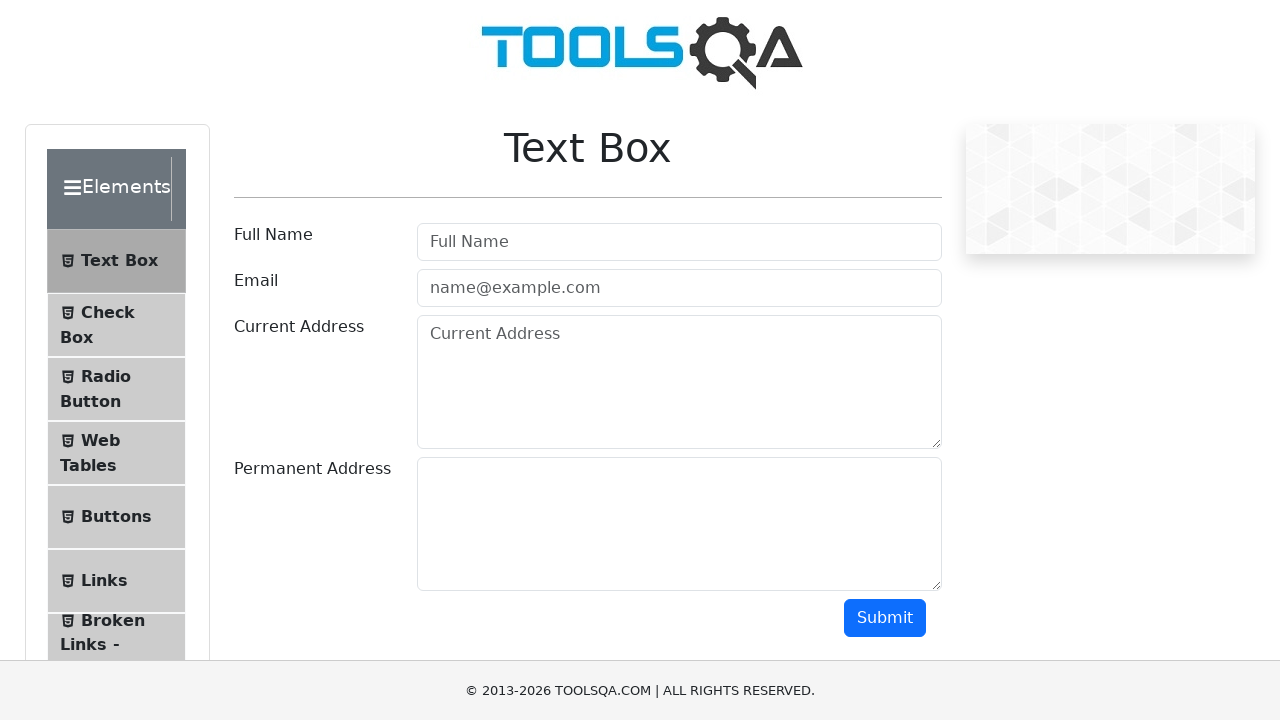

Filled full name field with 'Jennifer Martinez' on #userName
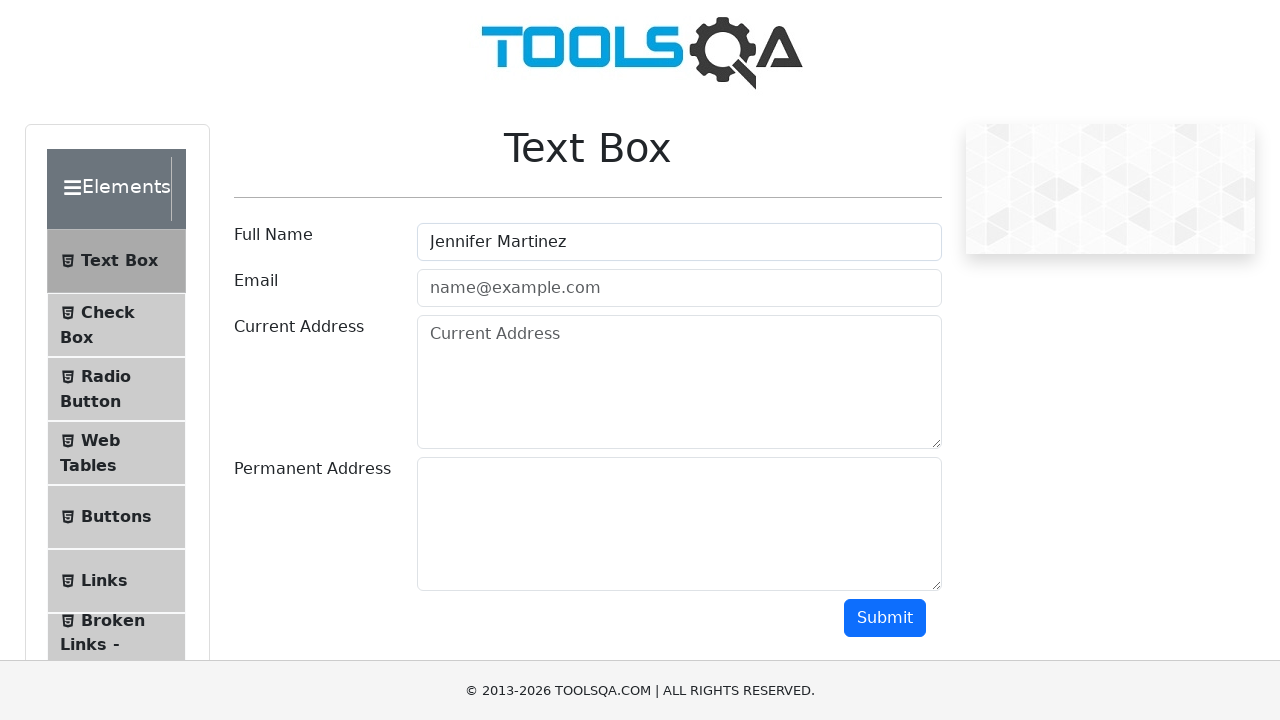

Filled email field with 'jennifer.martinez847@example.com' on #userEmail
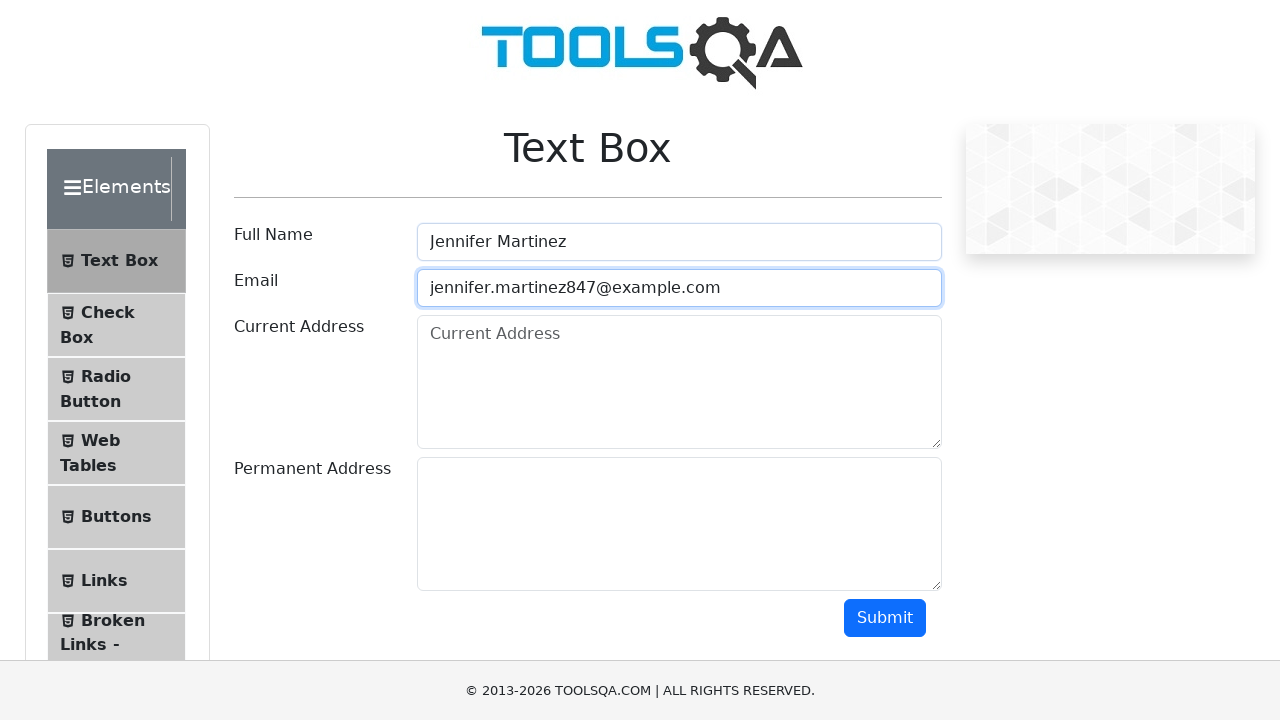

Filled current address field with '742 Maple Street, Suite 205, Portland, OR 97201' on #currentAddress
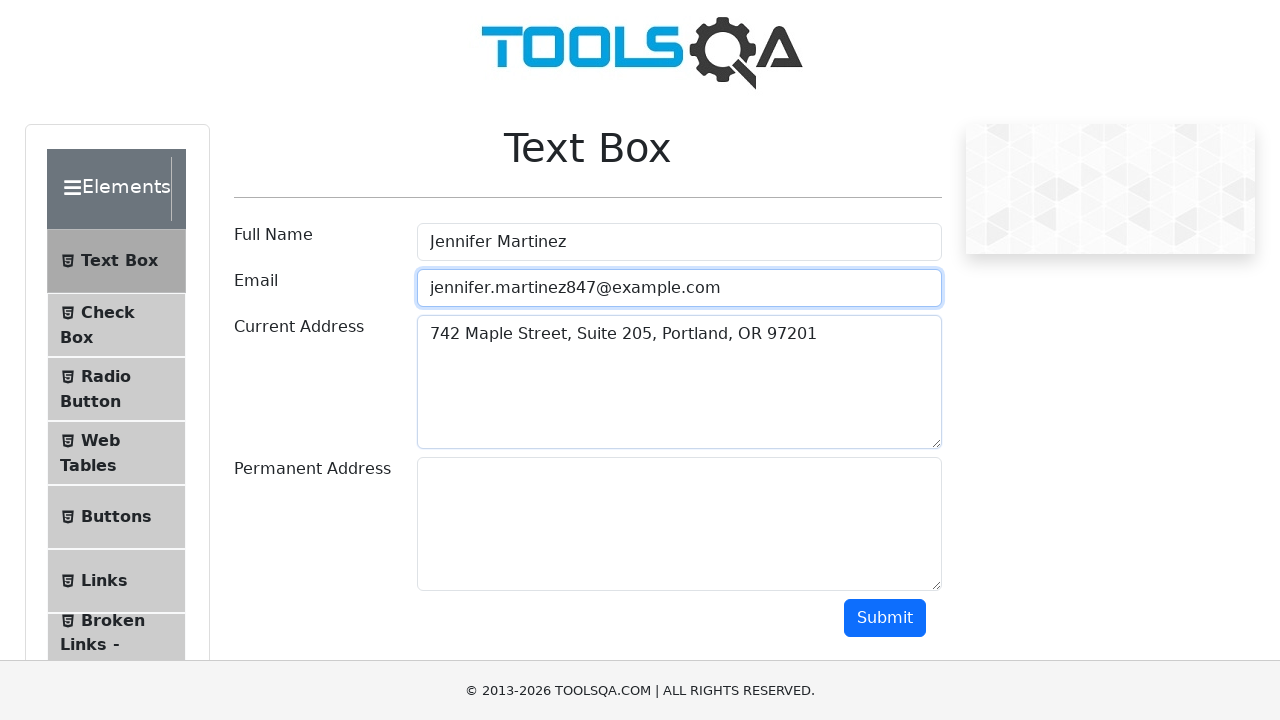

Filled permanent address field with '1589 Oak Avenue, Apartment 3B, Seattle, WA 98101' on #permanentAddress
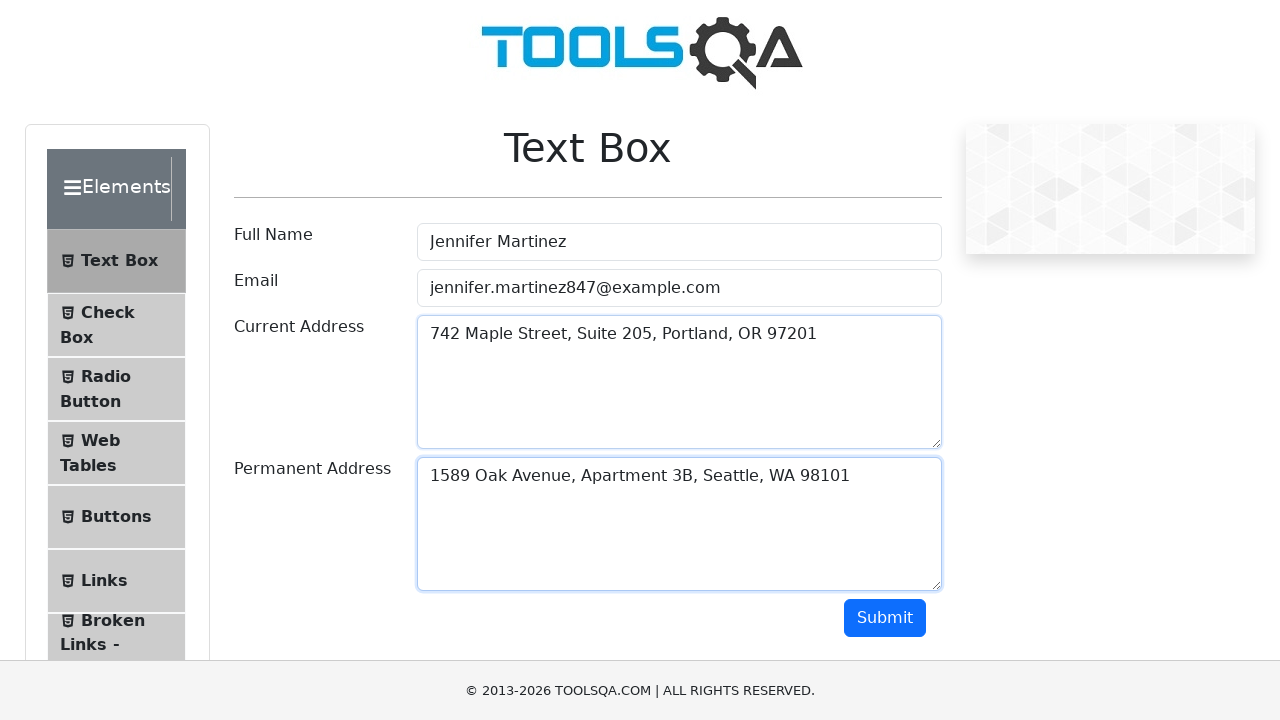

Scrolled submit button into view
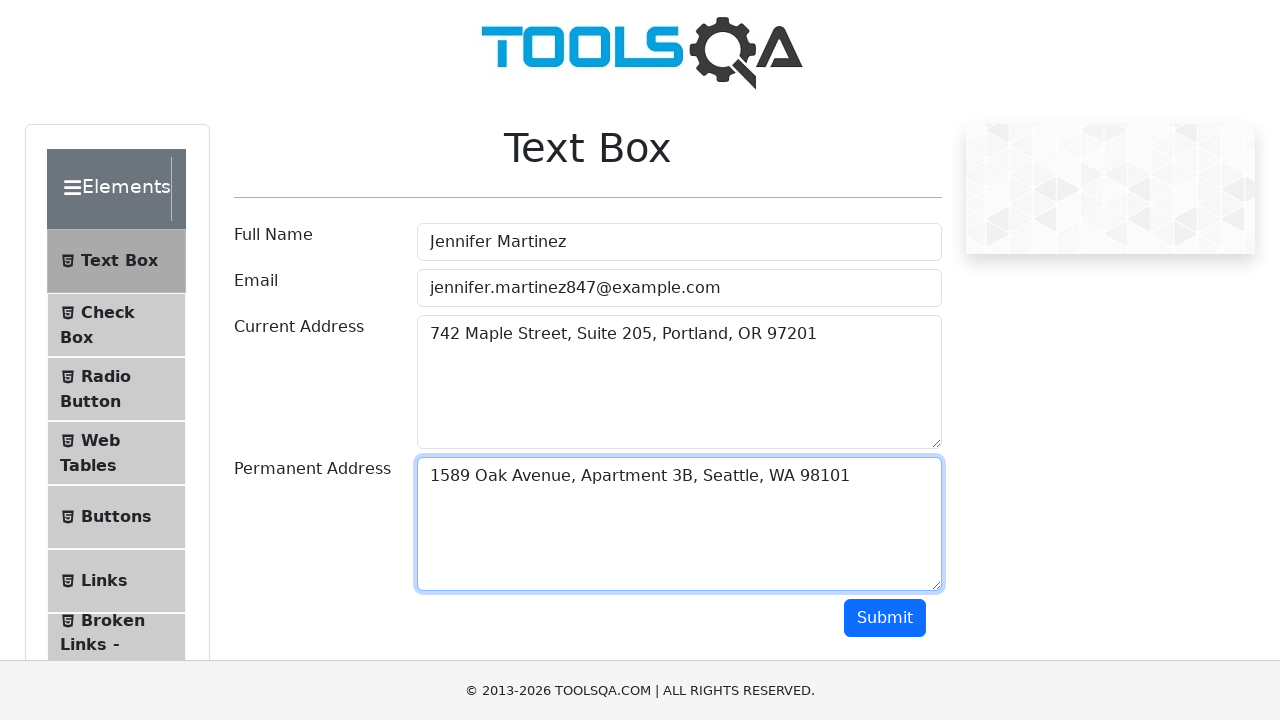

Clicked submit button to submit the form at (885, 618) on #submit
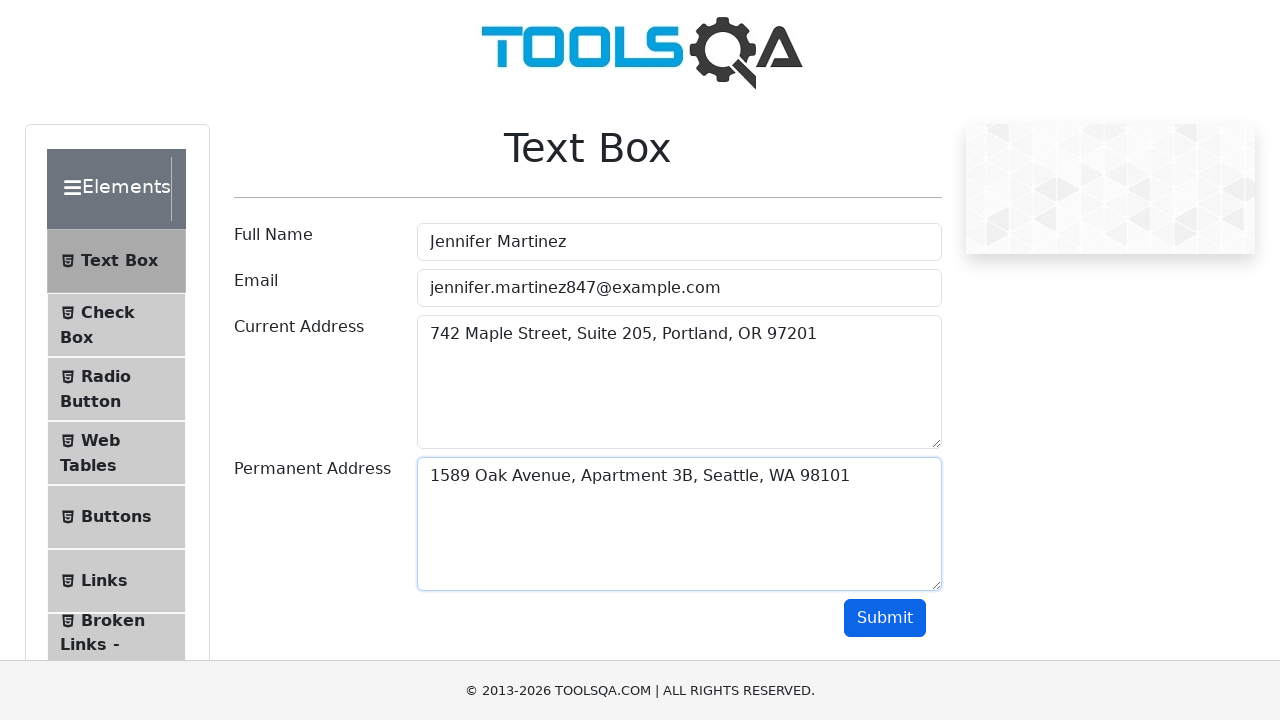

Form submission output appeared
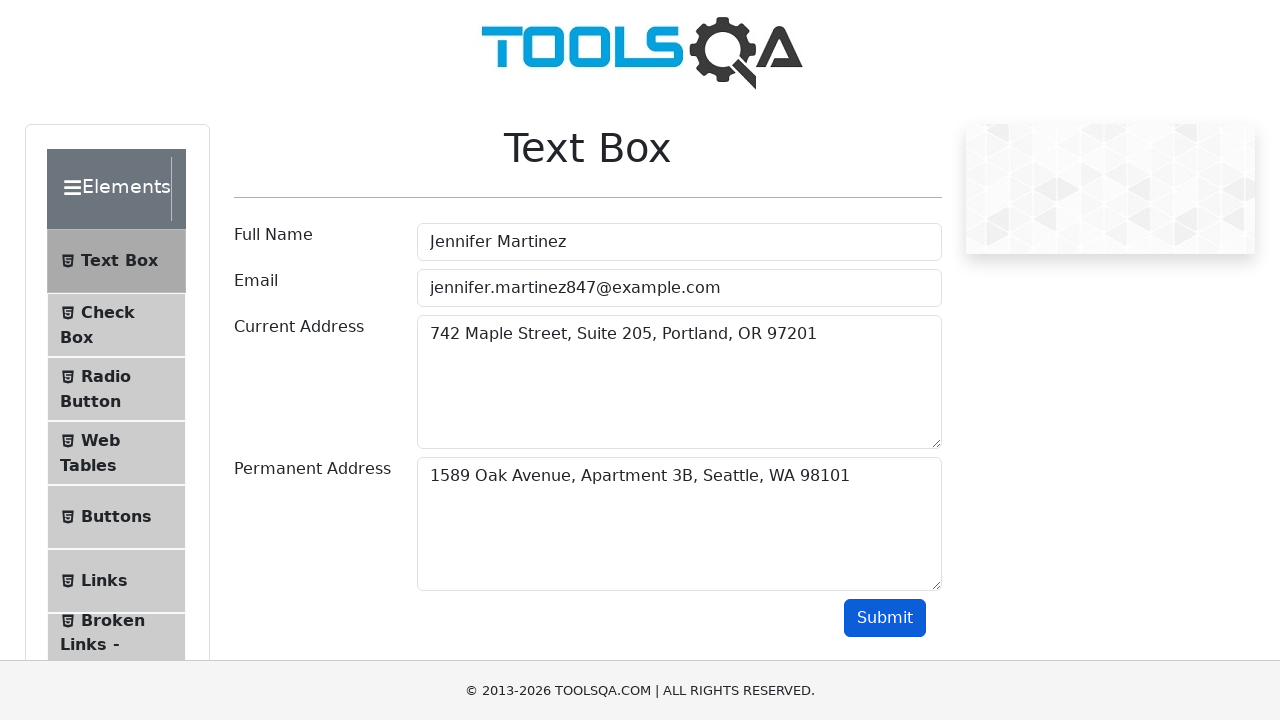

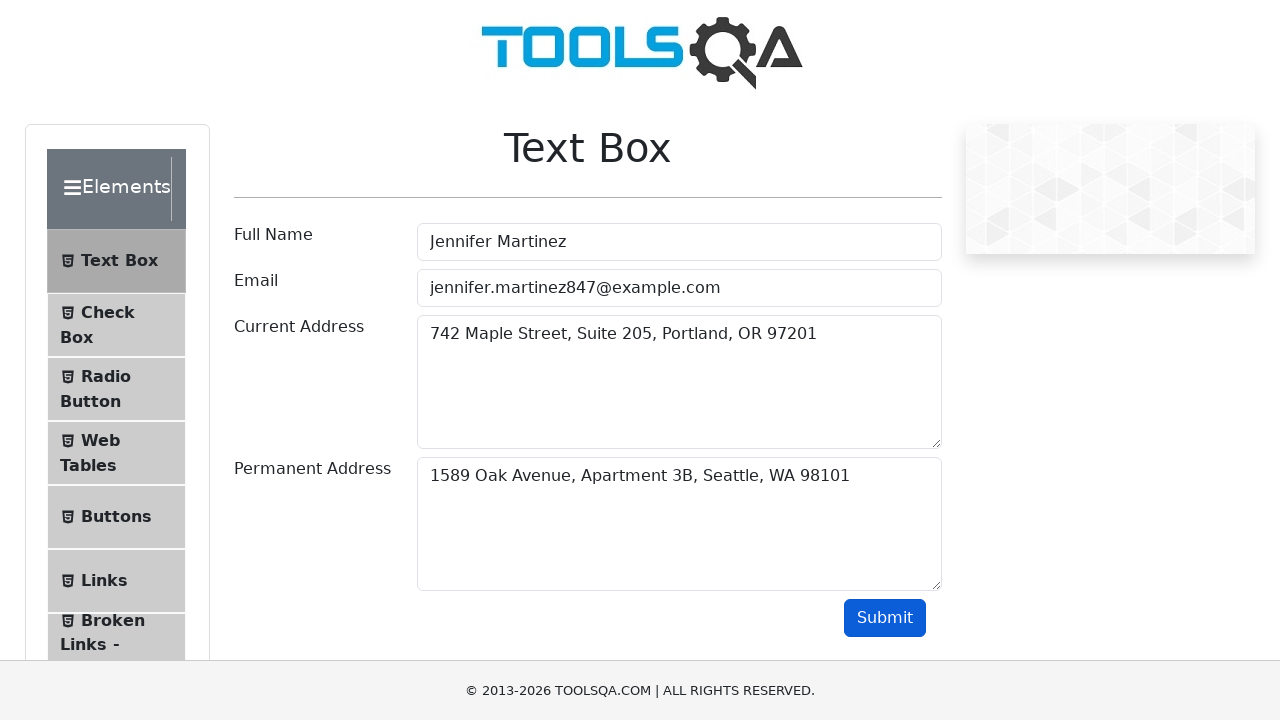